Tests the "Alert with OK & Cancel" functionality by clicking on the alert tab, triggering the confirm dialog, and dismissing it (clicking Cancel).

Starting URL: https://demo.automationtesting.in/Alerts.html

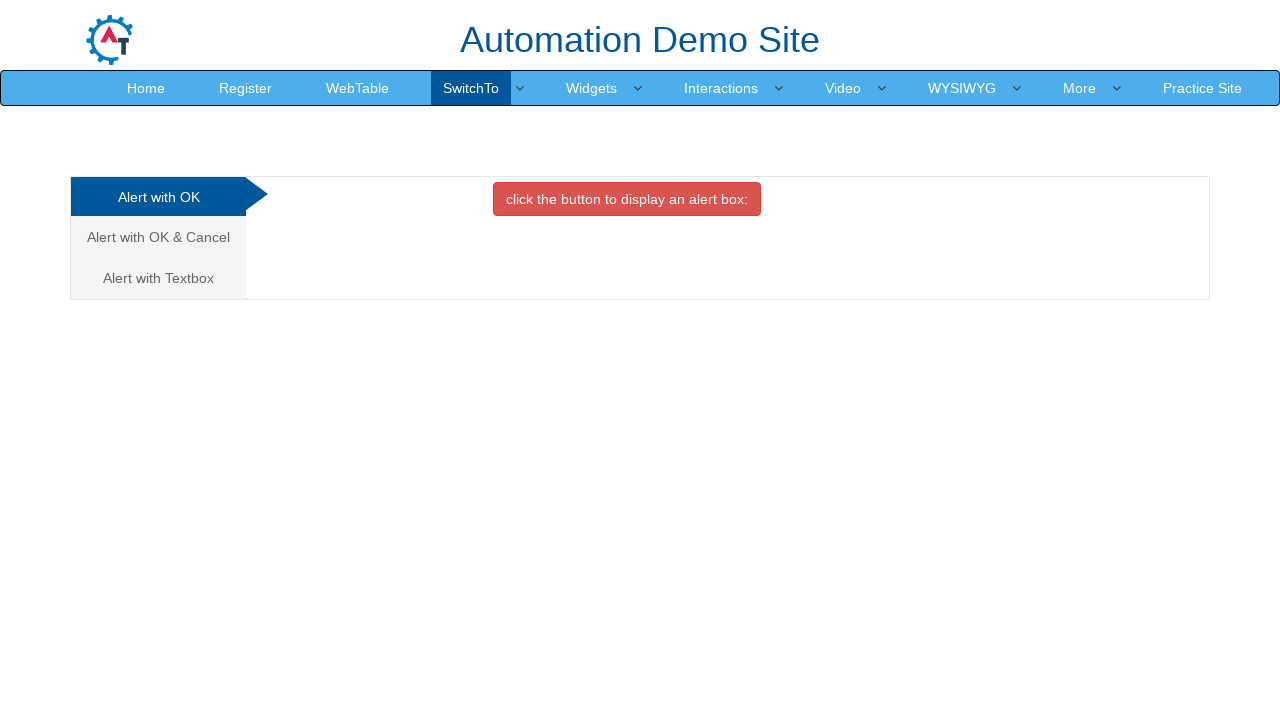

Set up dialog handler to dismiss confirm dialog
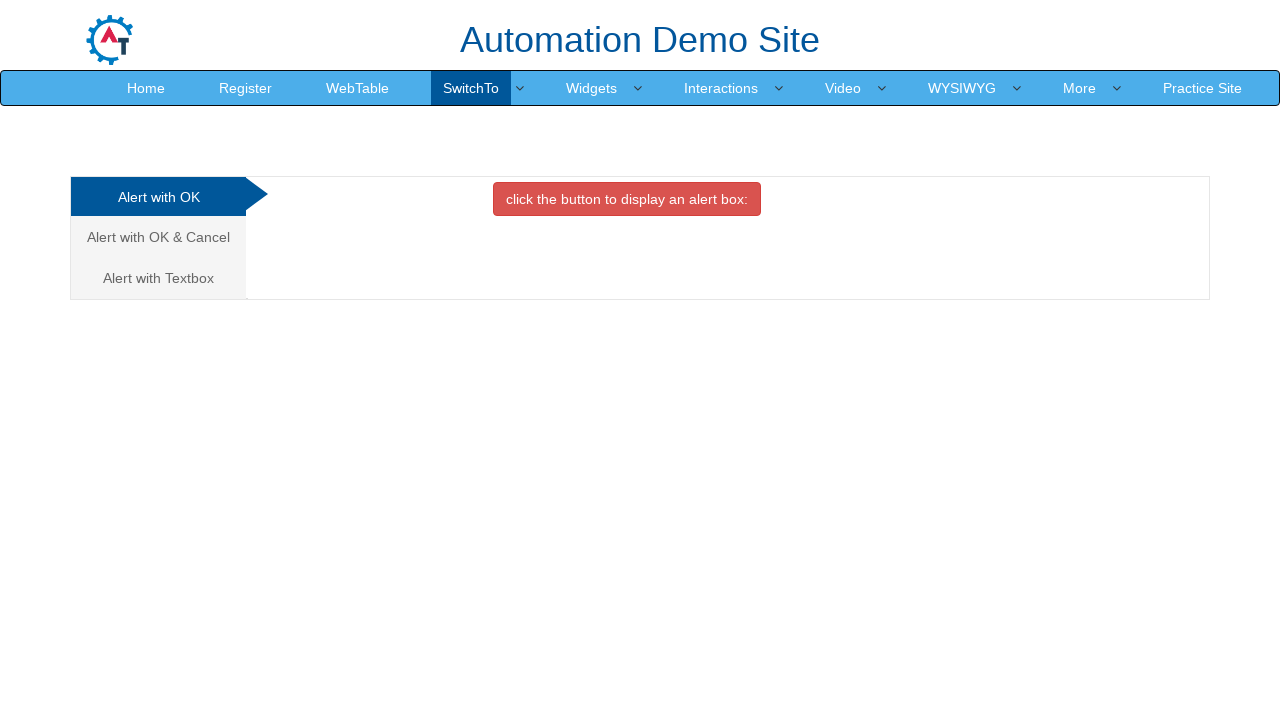

Clicked on 'Alert with OK & Cancel' tab at (158, 237) on xpath=//a[text () = 'Alert with OK & Cancel ']
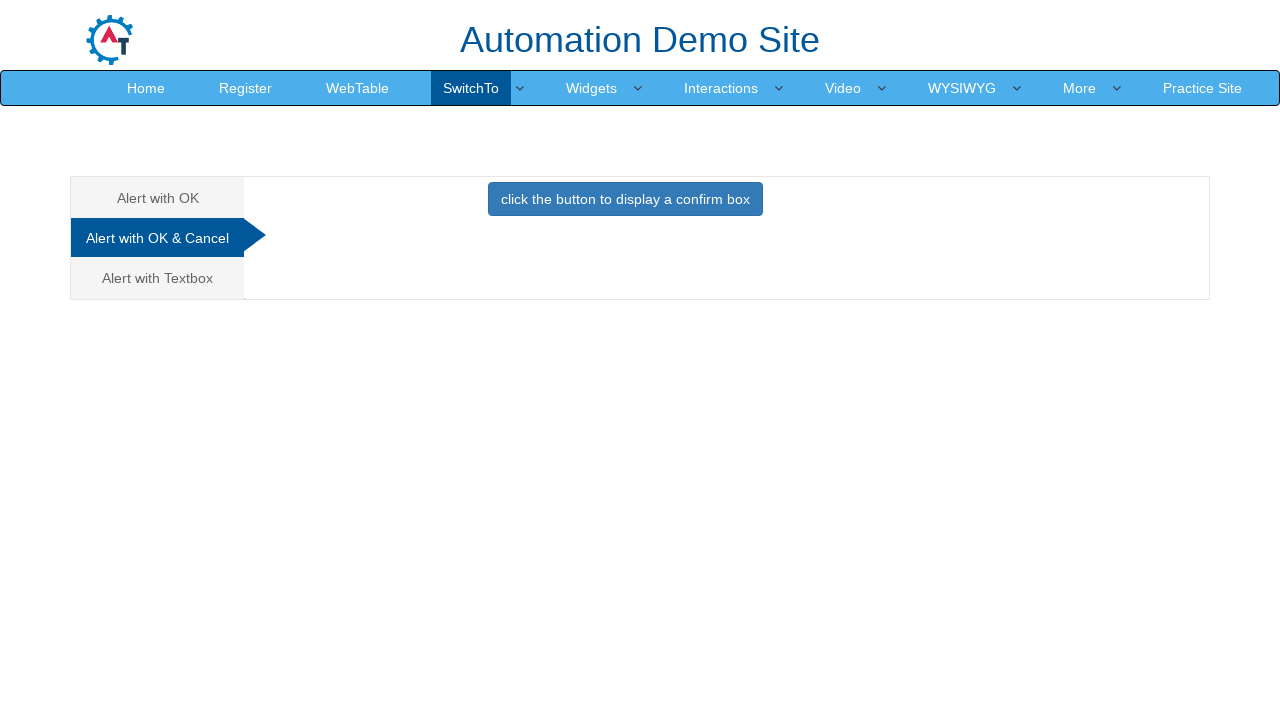

Clicked button to trigger confirm dialog at (625, 199) on .btn.btn-primary
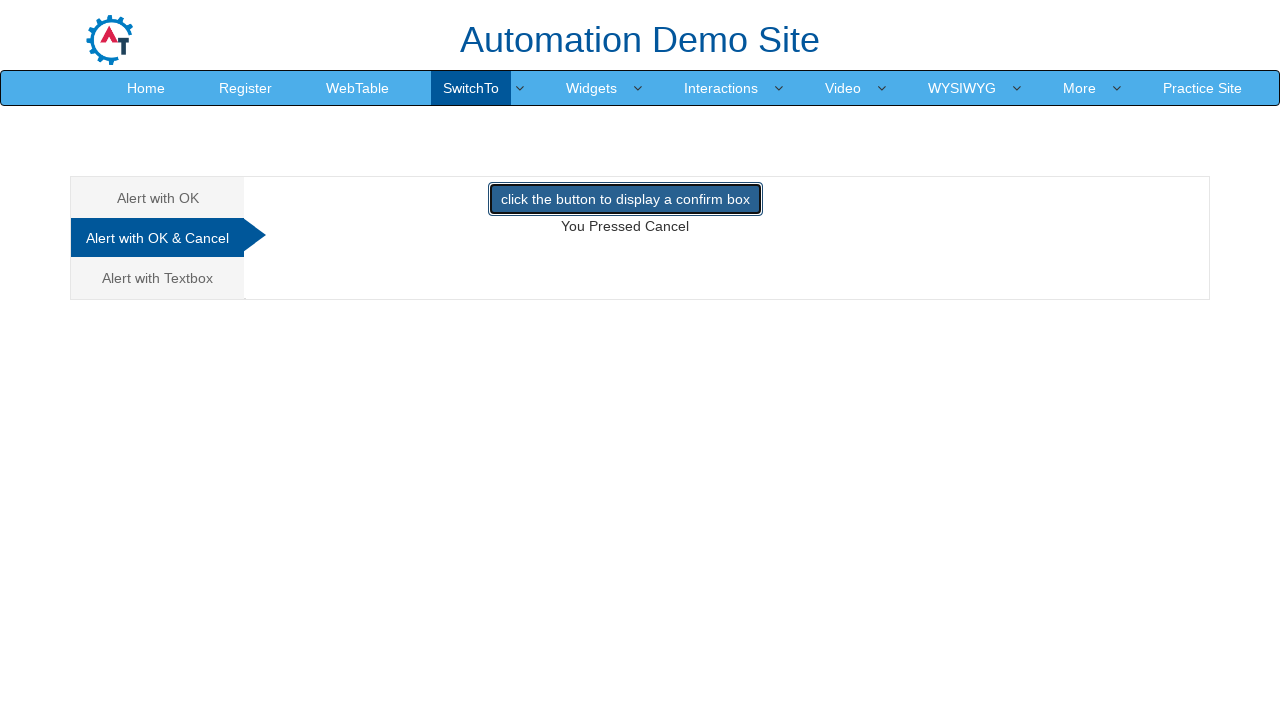

Result text appeared after dismissing confirm dialog
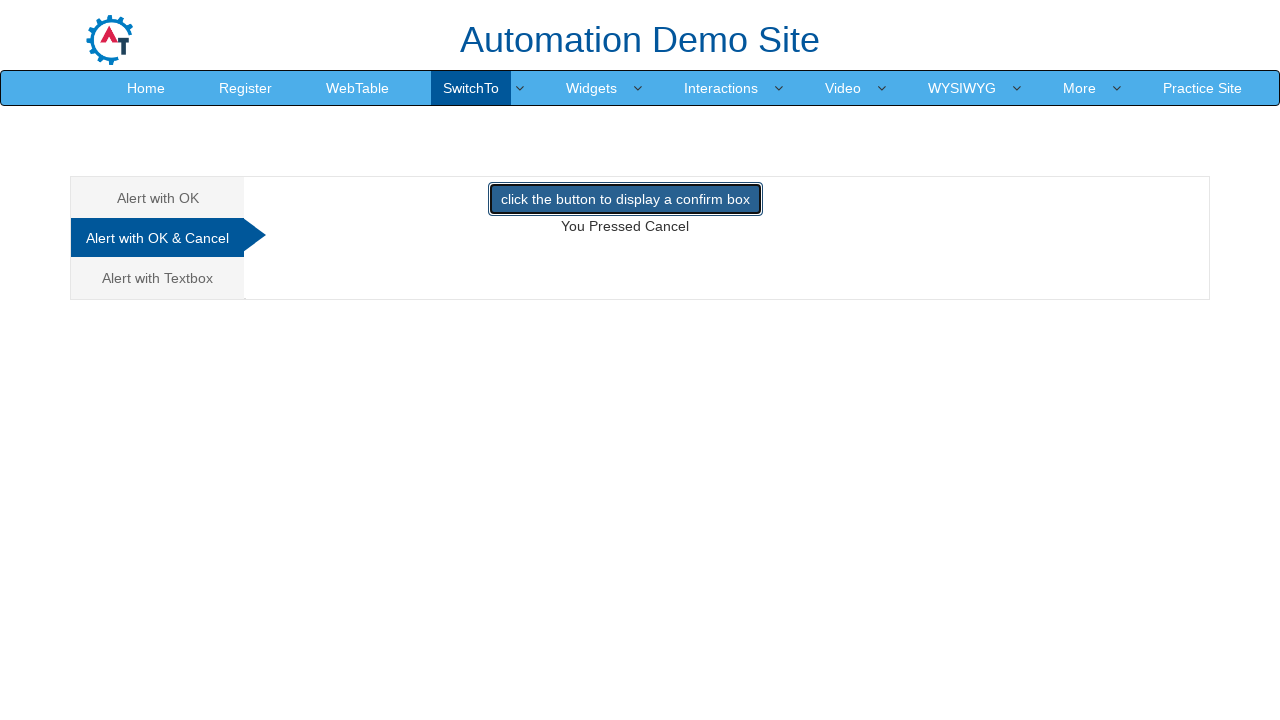

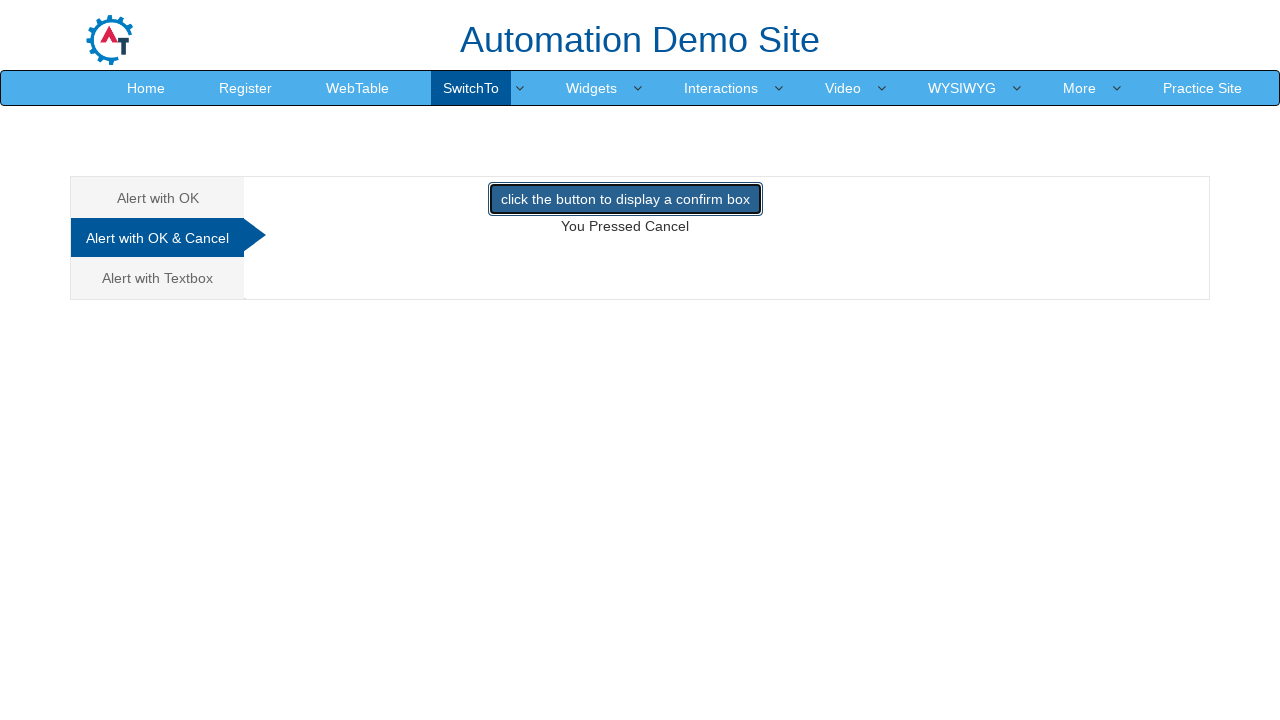